Navigates to the Time and Date world clock page for North America and verifies that the time table content loads correctly

Starting URL: https://www.timeanddate.com/worldclock/?continent=namerica

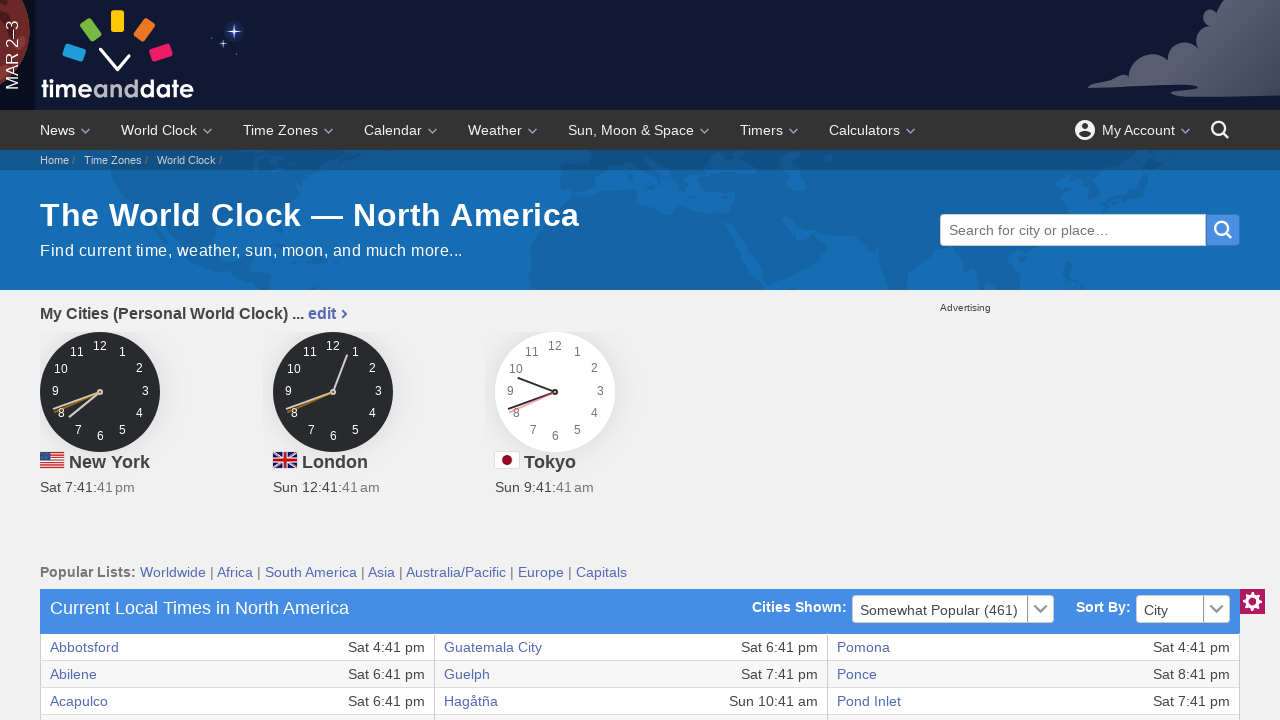

Navigated to Time and Date world clock page for North America and waited for table rows to load
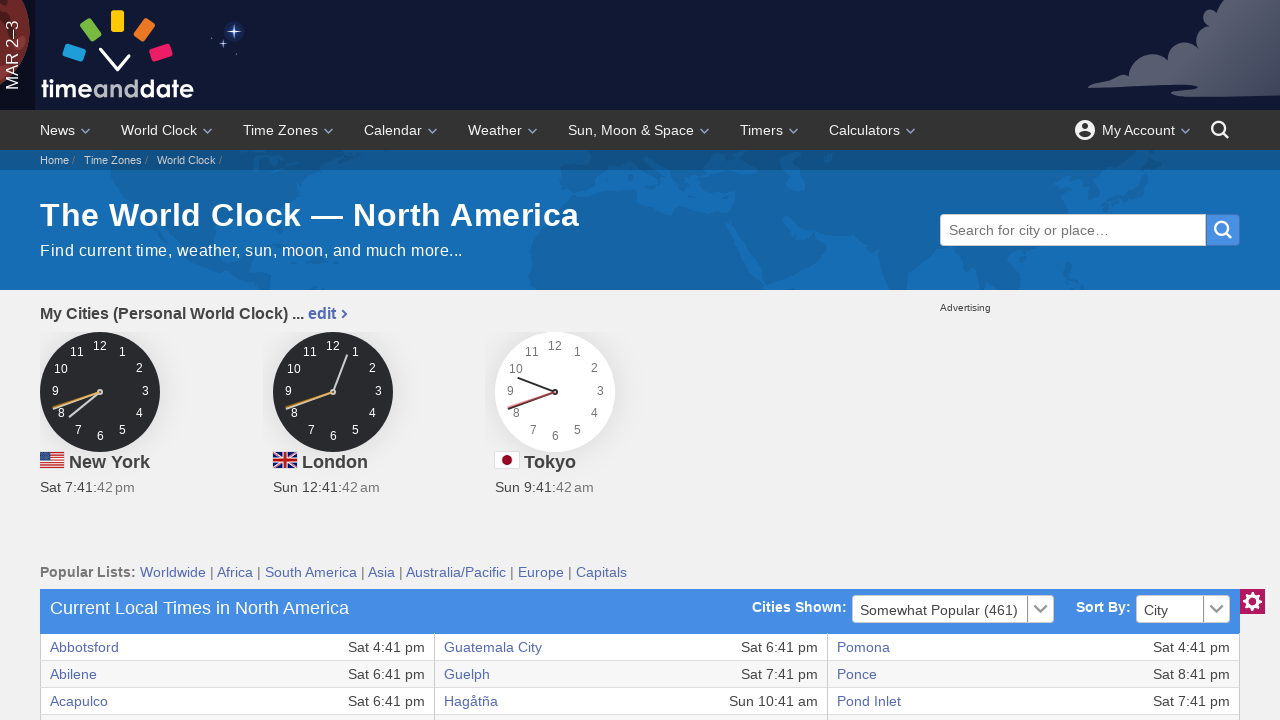

Verified that time table data cells loaded correctly
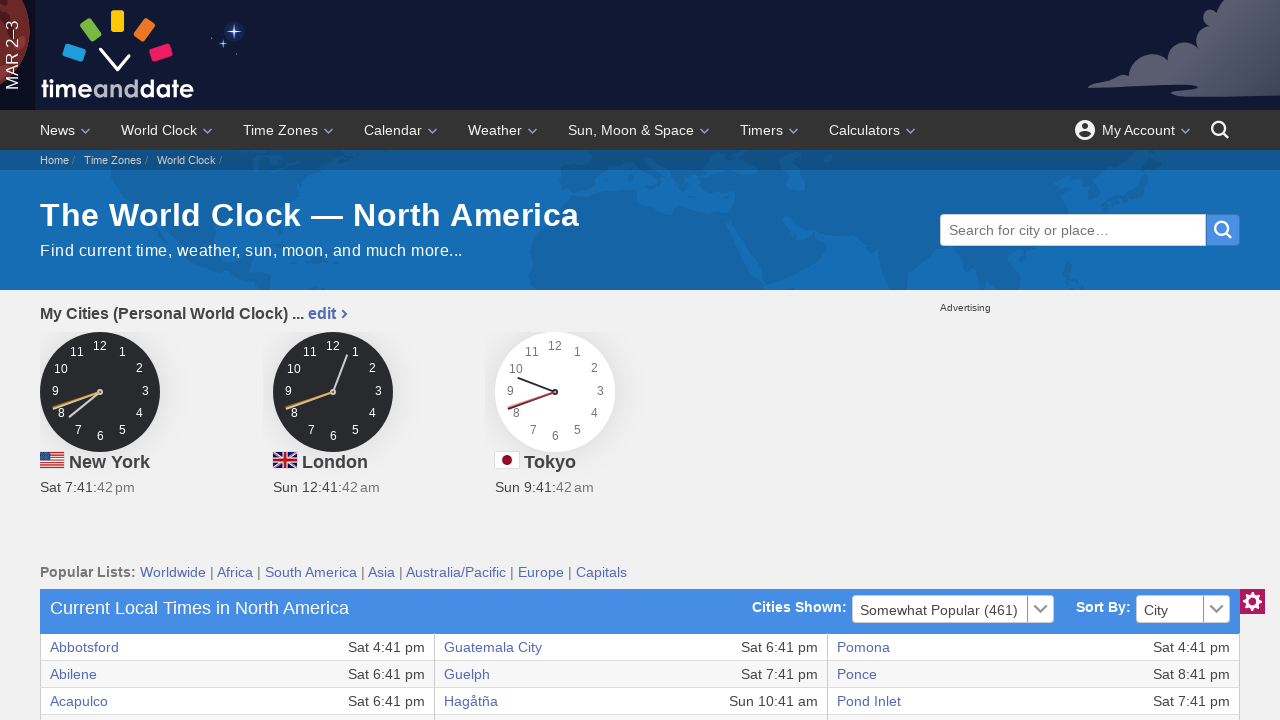

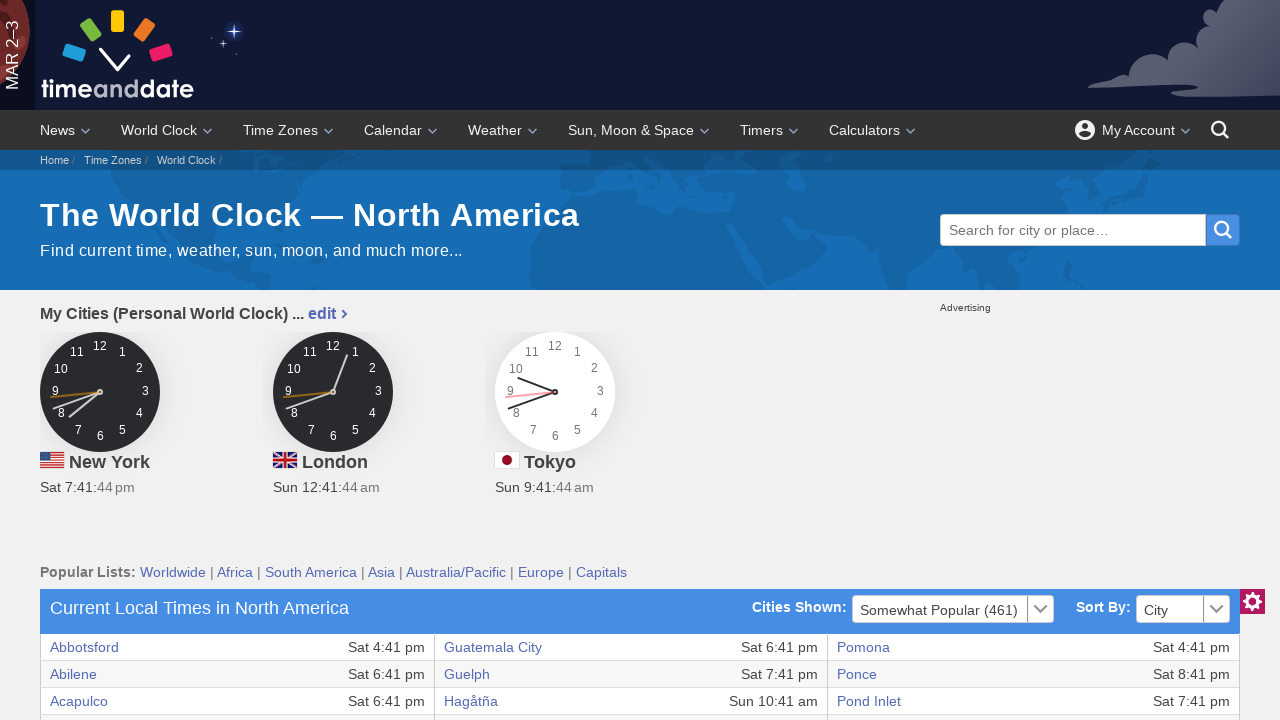